Tests dynamic loading functionality by clicking a start button and waiting for "Hello World!" text to appear

Starting URL: https://automationfc.github.io/dynamic-loading/

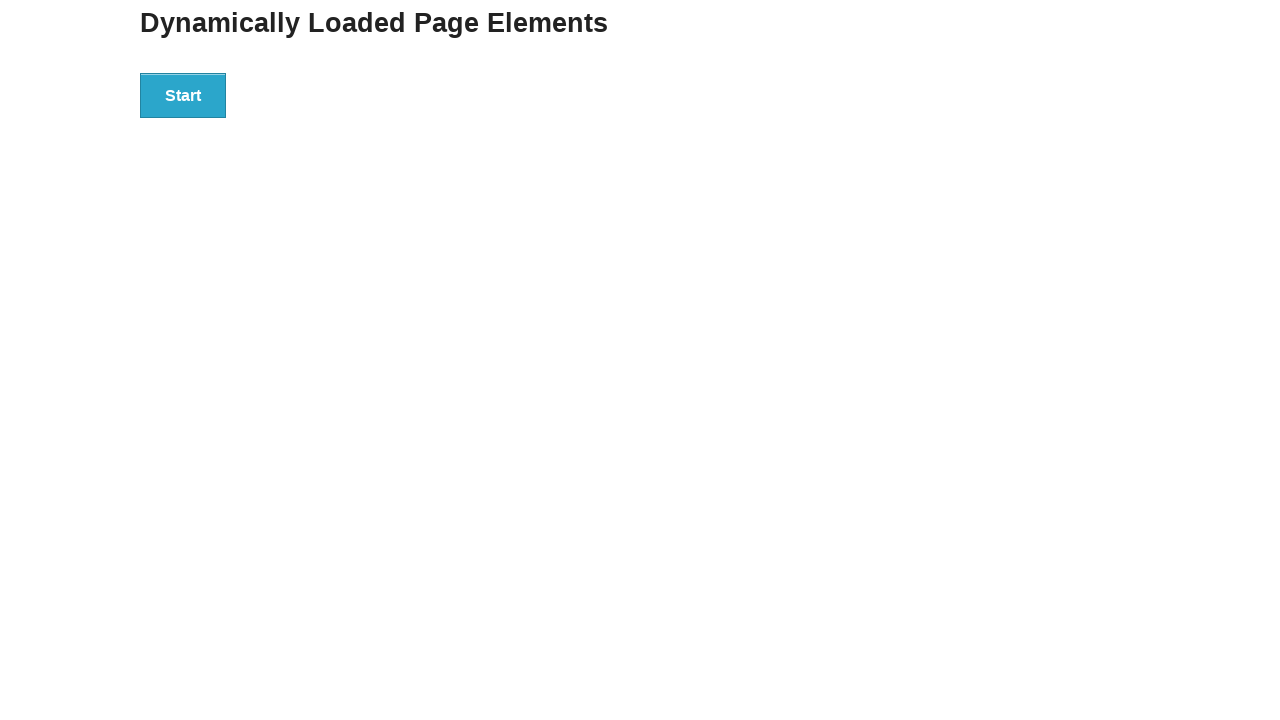

Navigated to dynamic loading test page
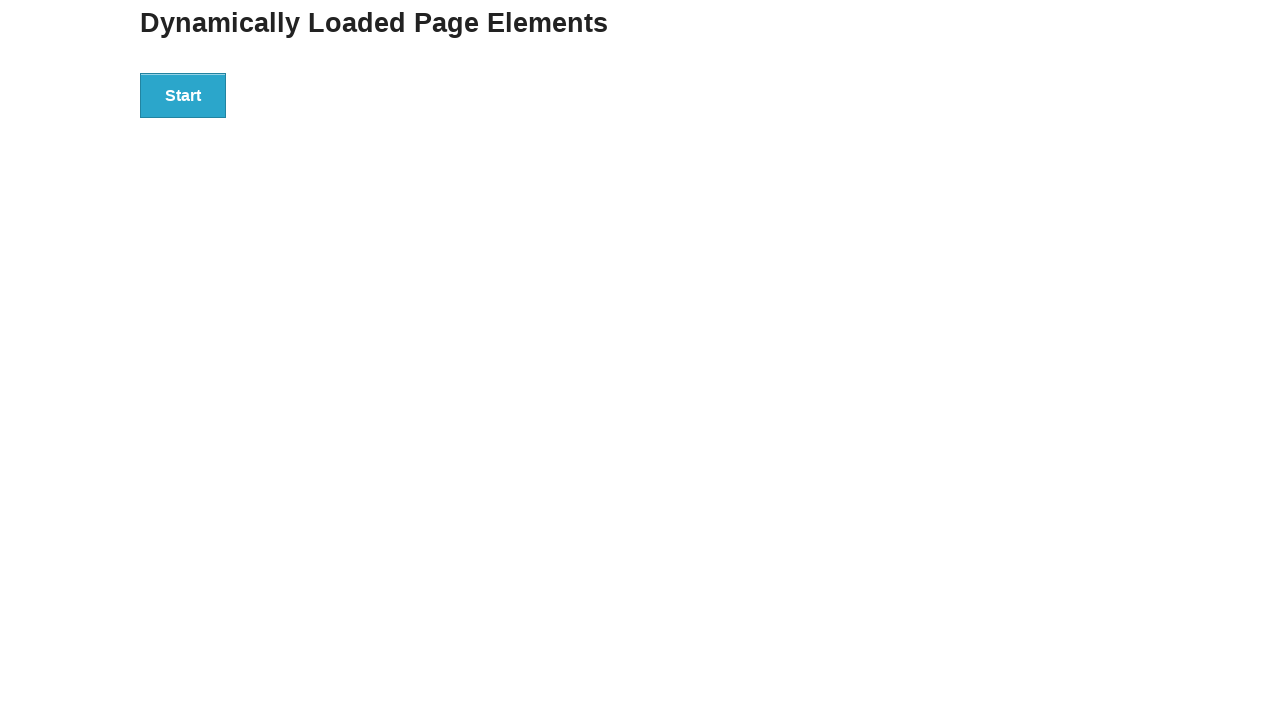

Clicked the start button at (183, 95) on div#start > button
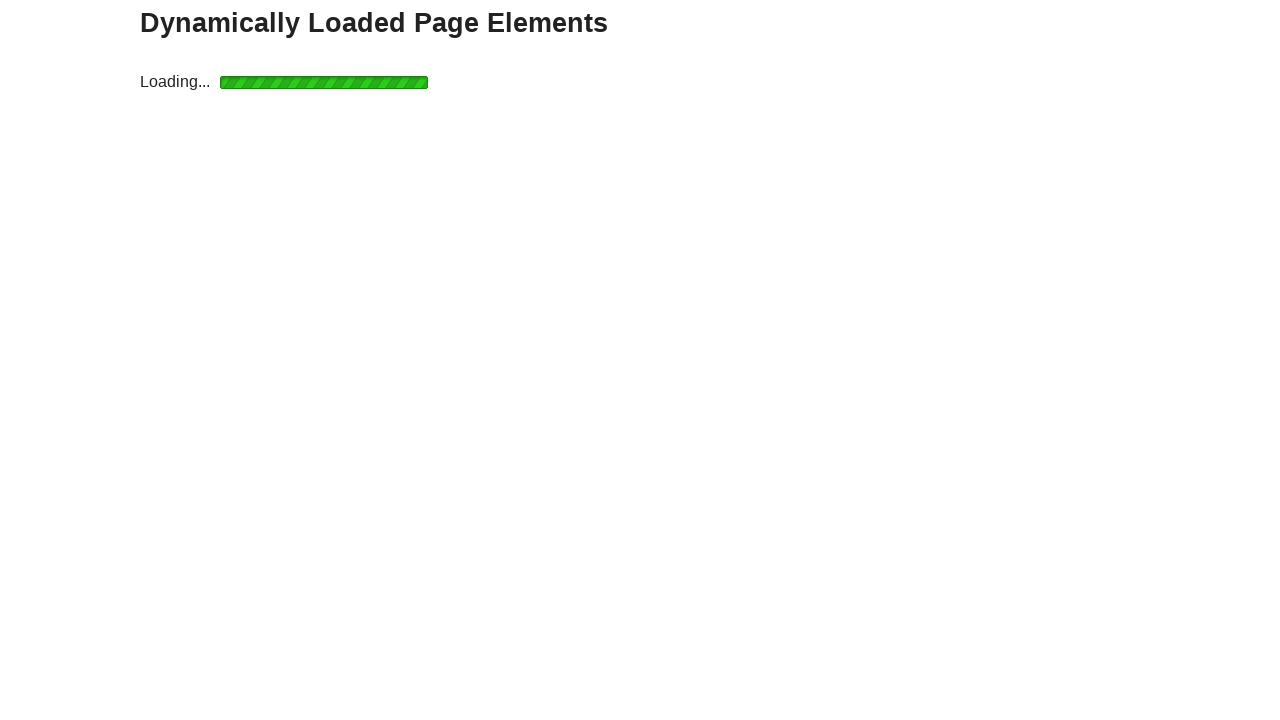

Waited for 'Hello World!' text to appear
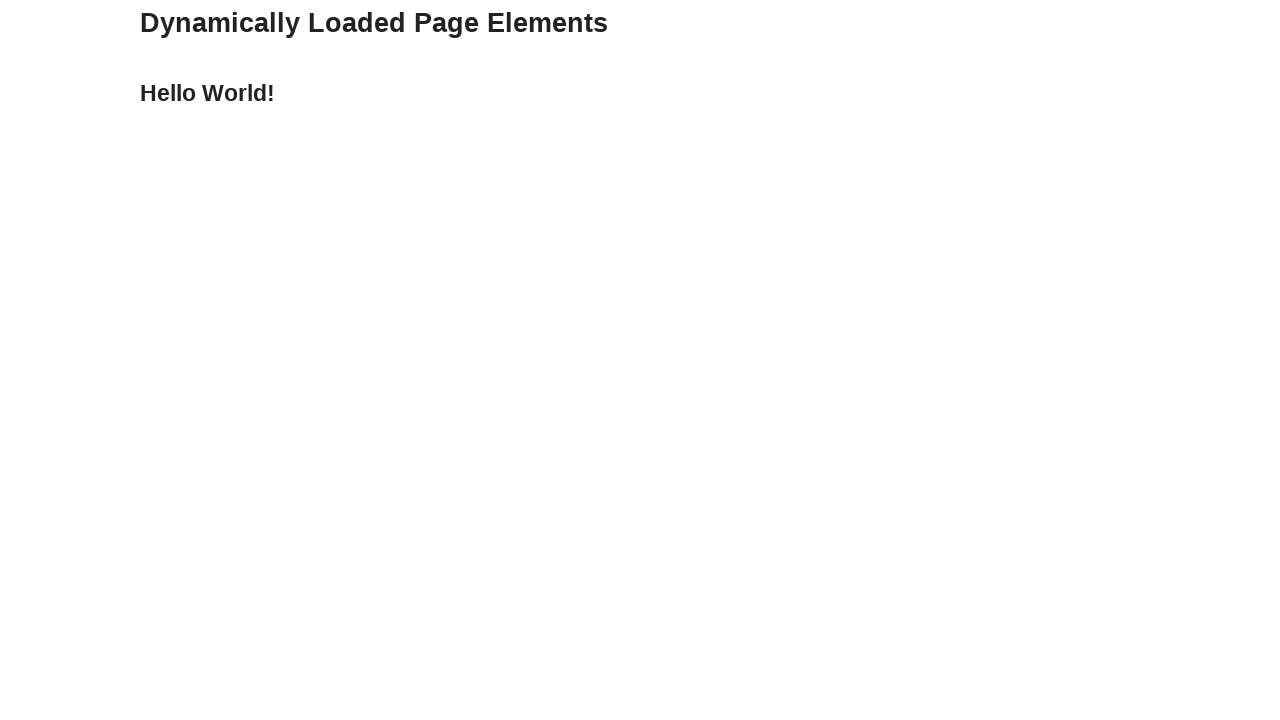

Verified 'Hello World!' text is displayed correctly
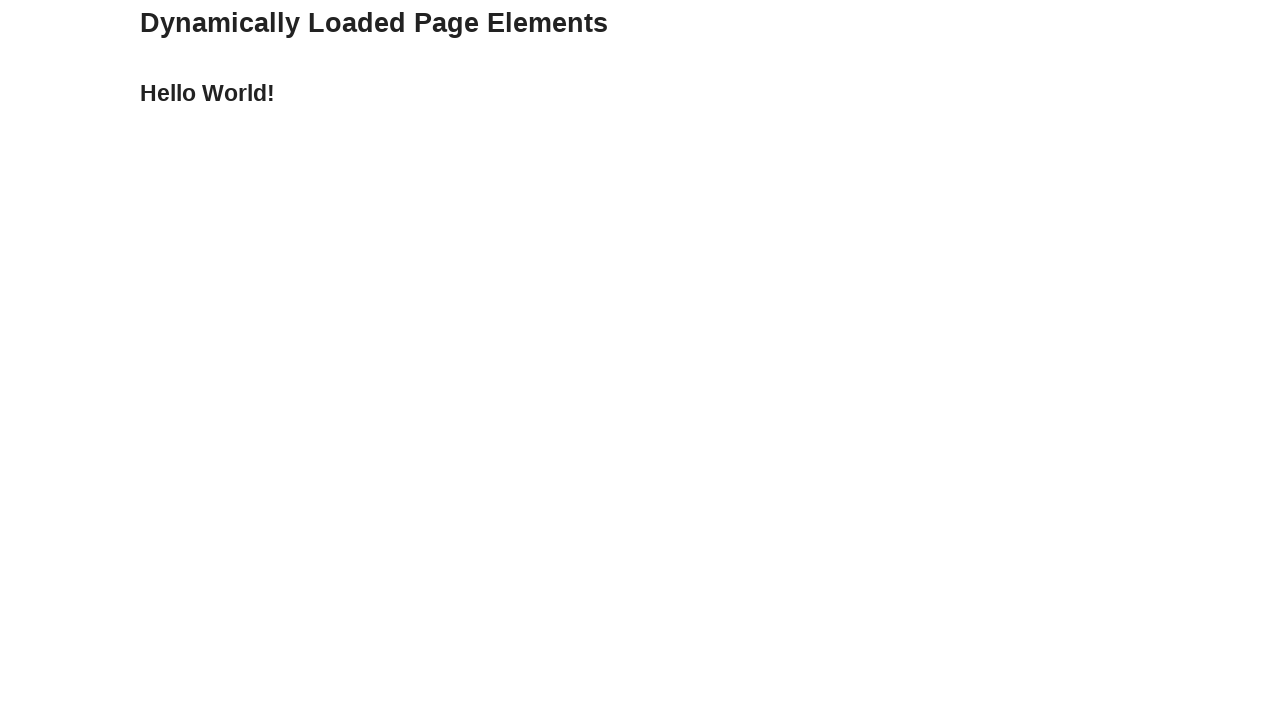

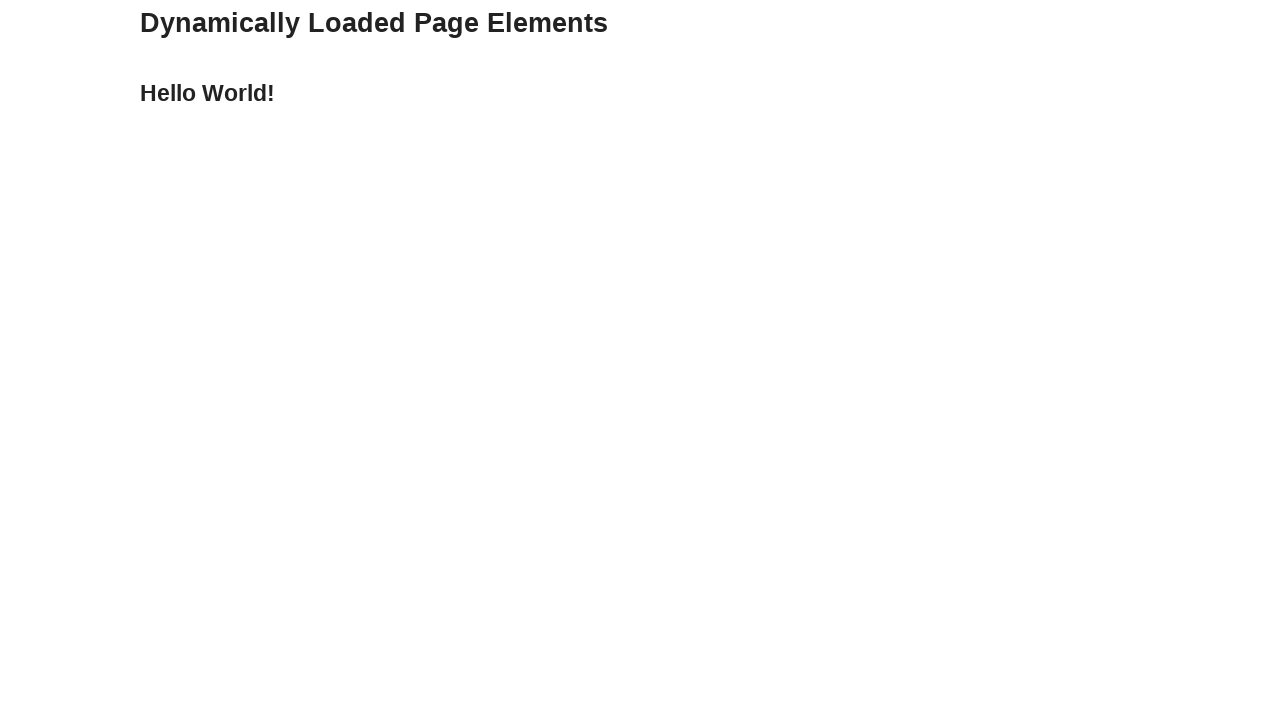